Tests adding a product to cart by navigating to product details, clicking add to cart button, and verifying the product appears in the cart

Starting URL: https://www.demoblaze.com

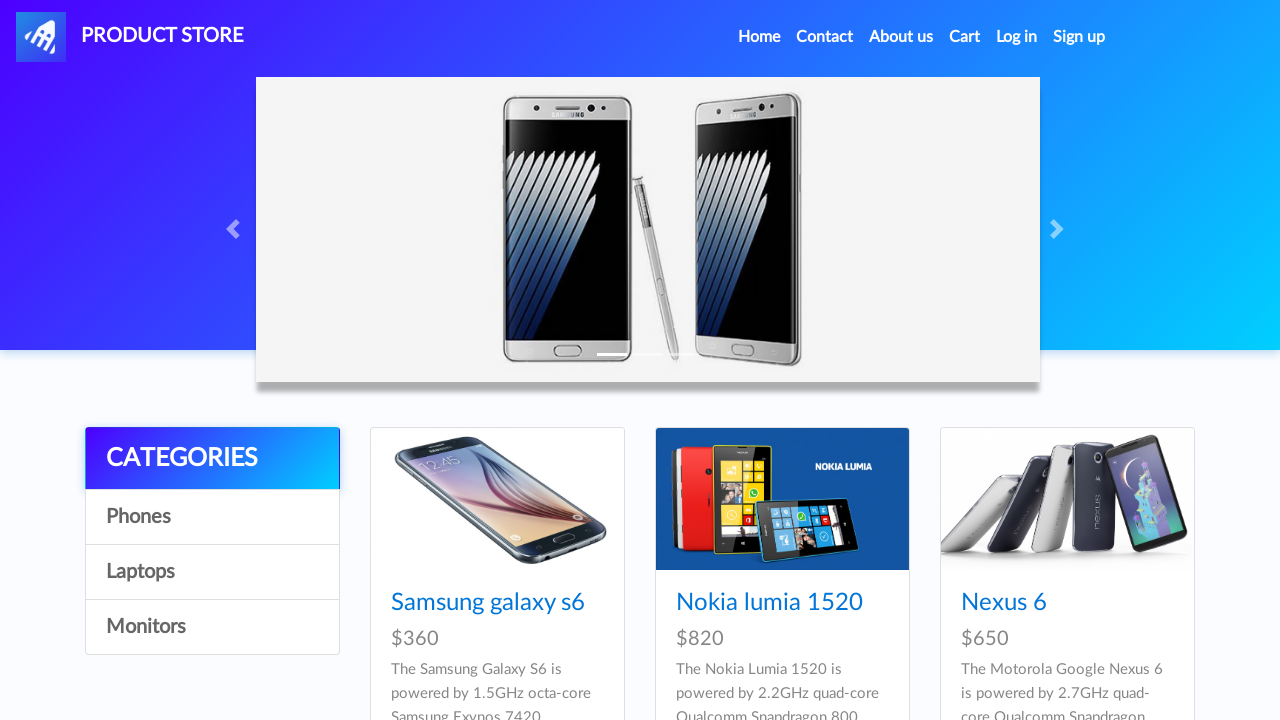

Clicked on Sony vaio i7 product at (1024, 361) on text=Sony vaio i7
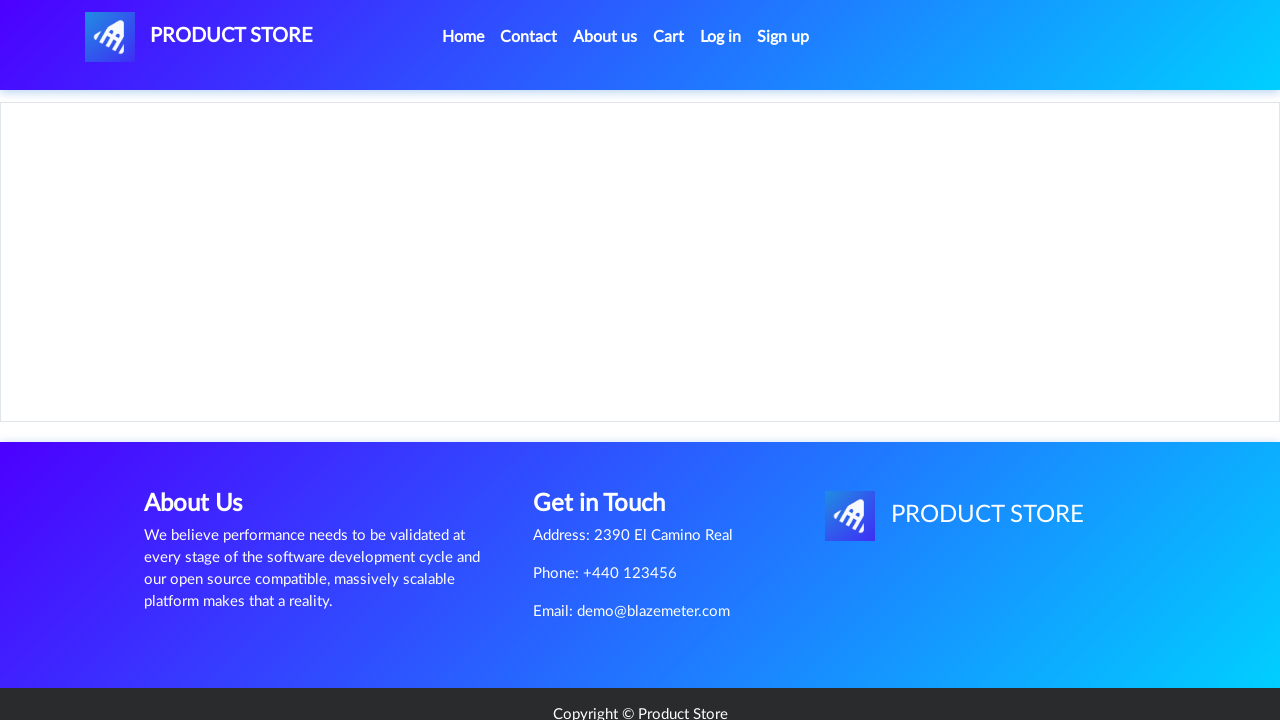

Product detail page loaded with Add to Cart button visible
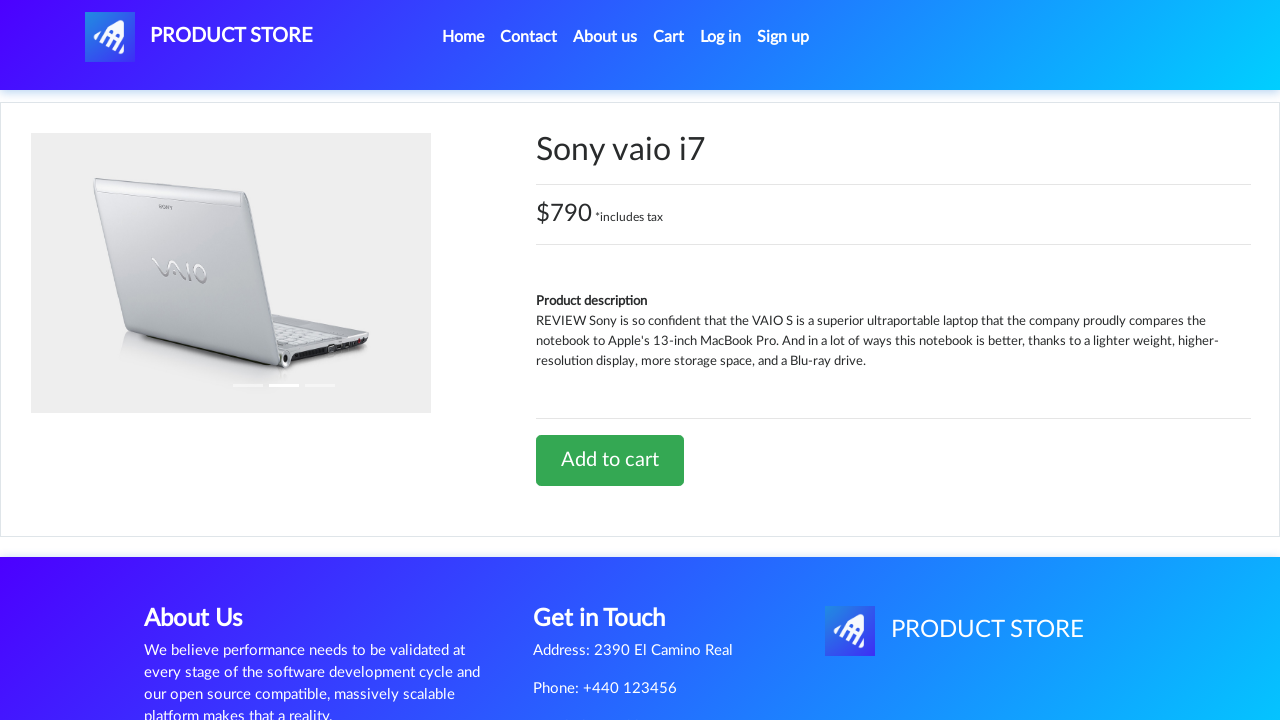

Clicked Add to Cart button at (610, 460) on a.btn-success
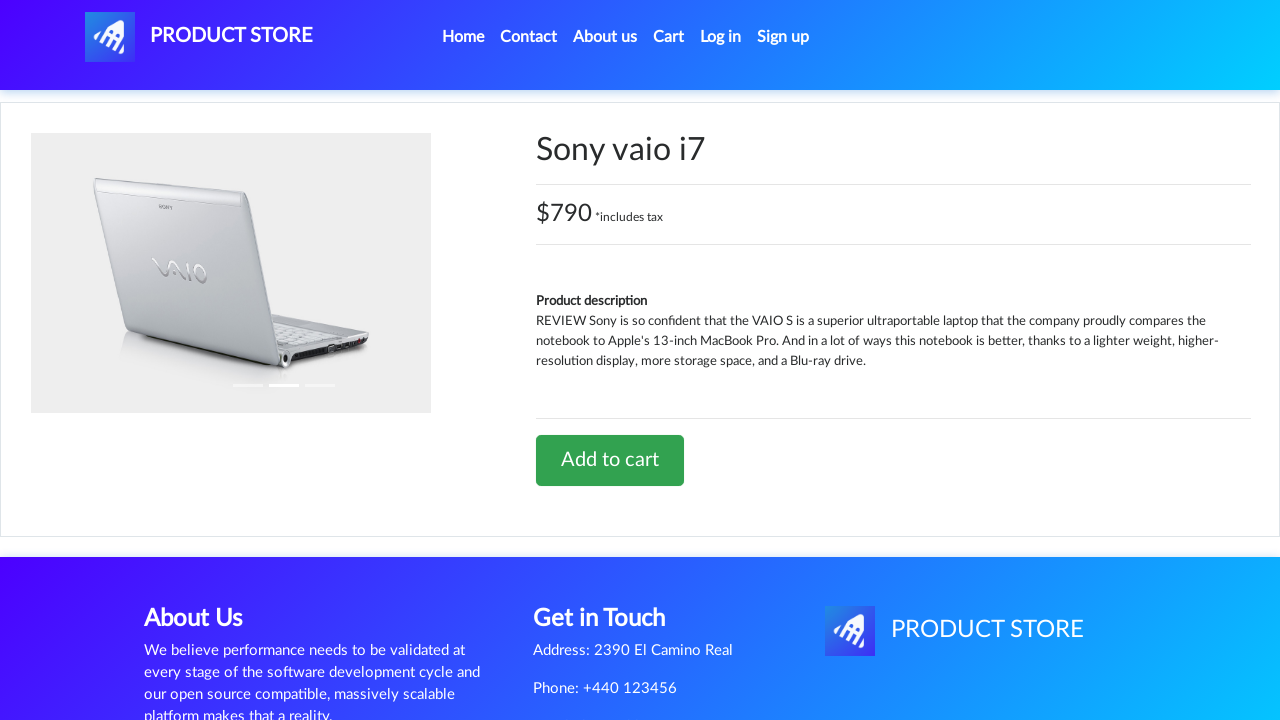

Set up dialog handler to accept alerts
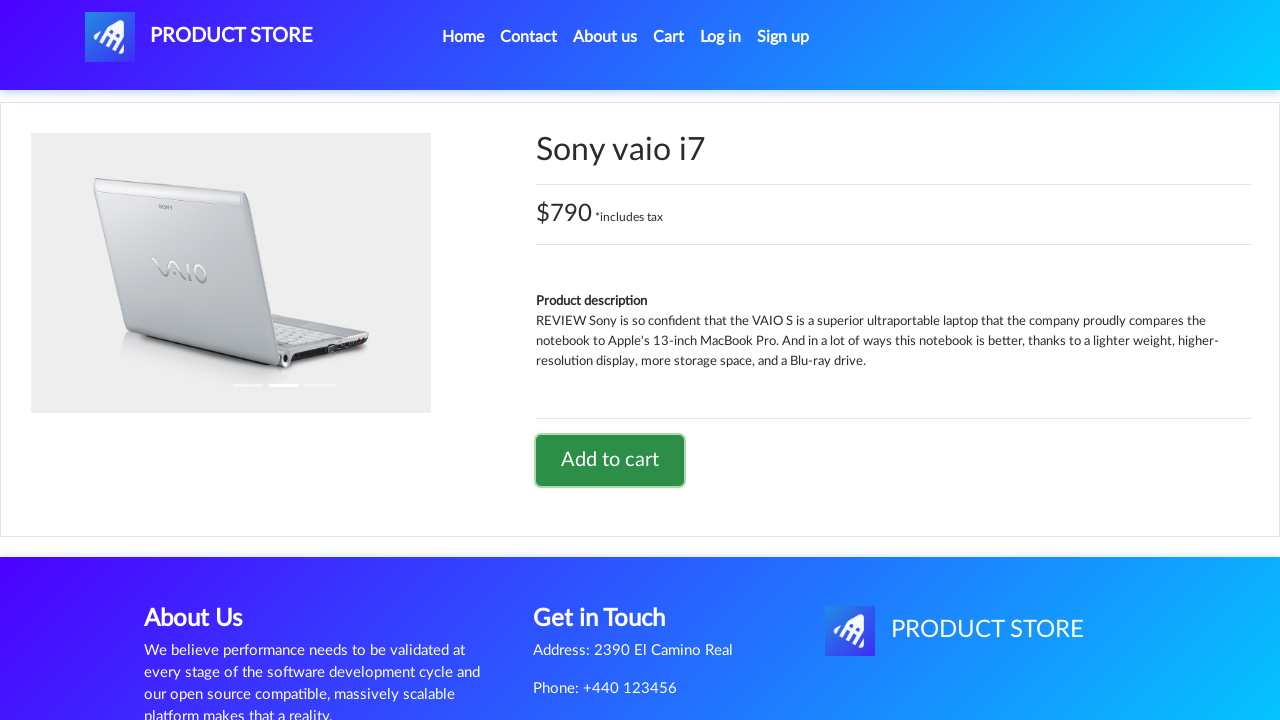

Waited for alert handling to complete
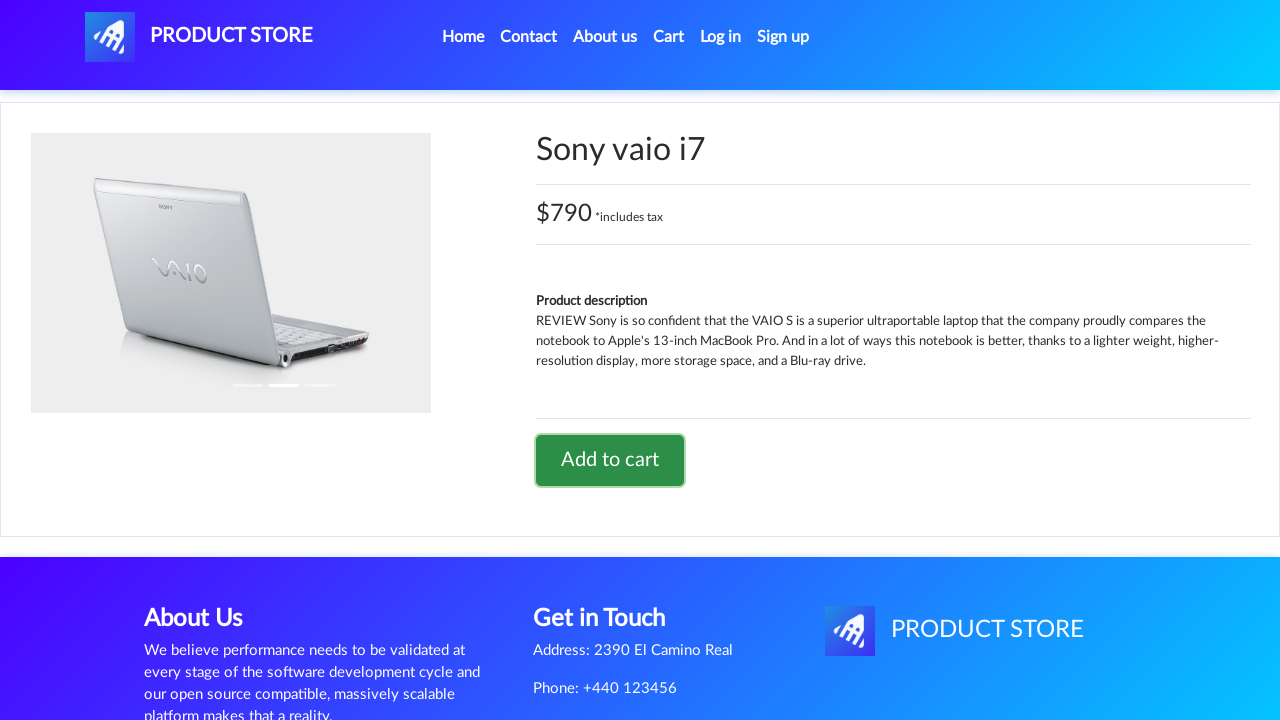

Clicked on cart link to navigate to shopping cart at (669, 37) on a#cartur
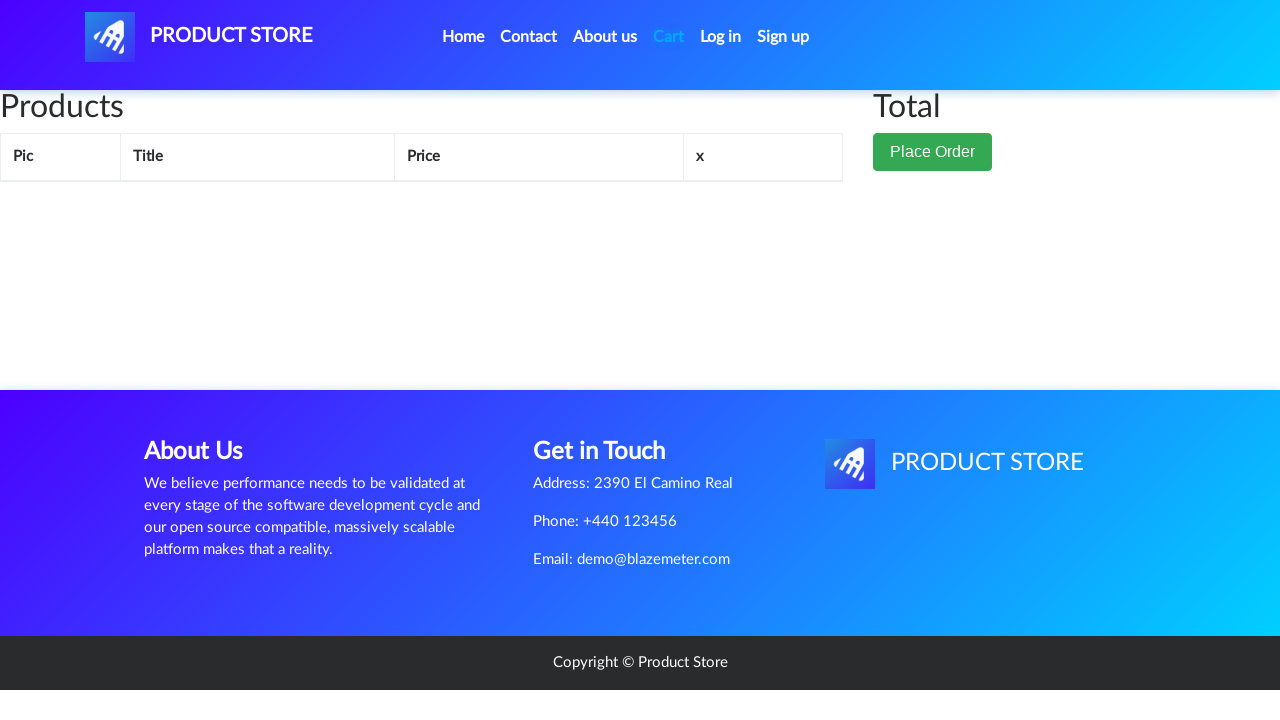

Verified Sony vaio i7 product is displayed in the shopping cart
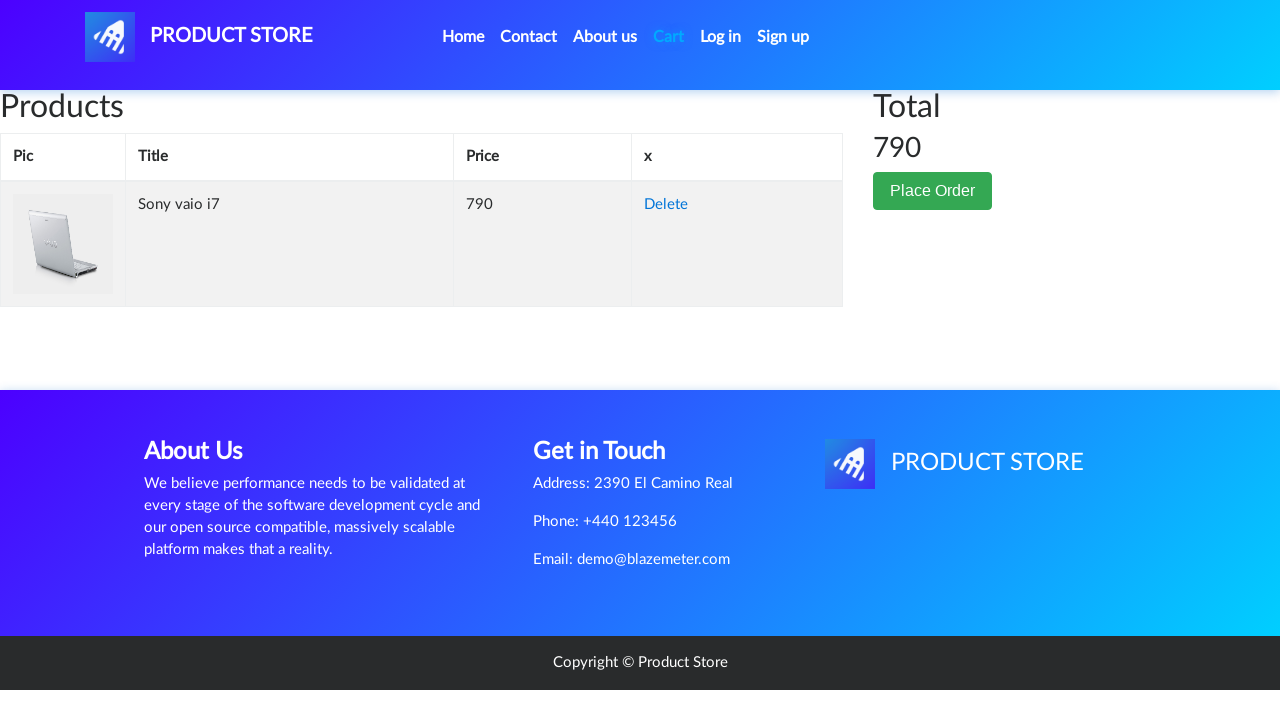

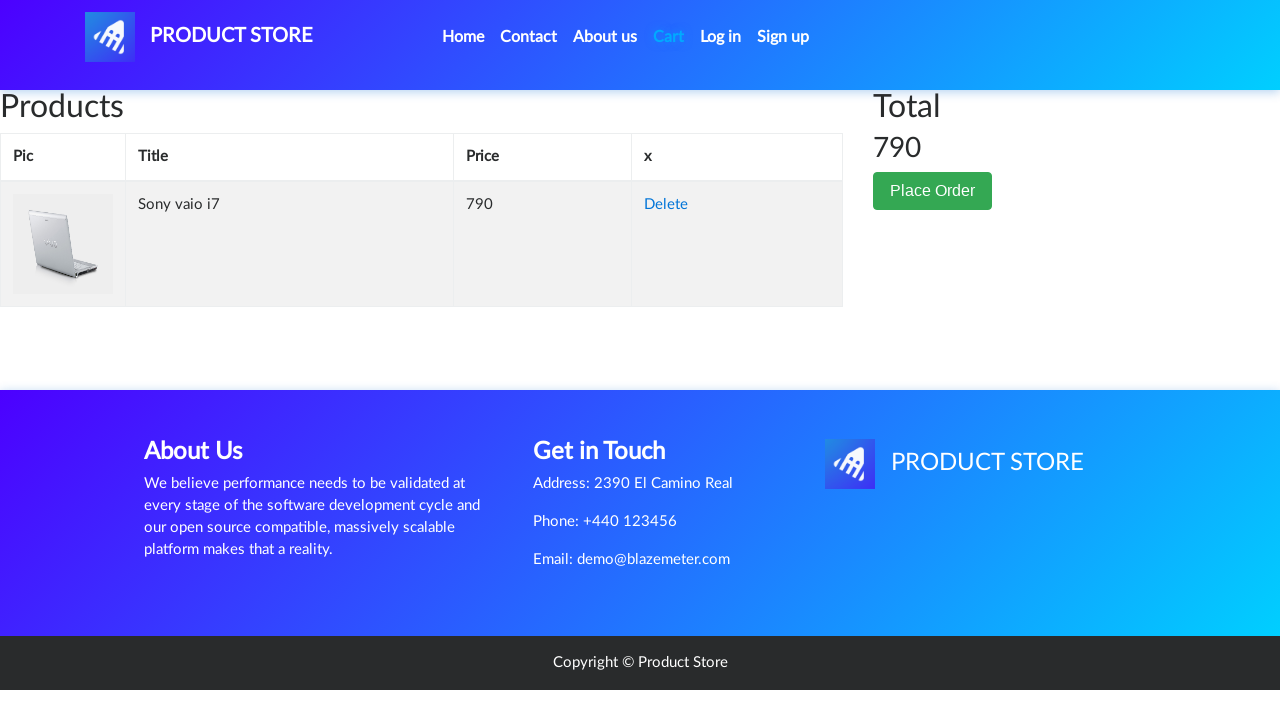